Navigates to the Alerts, Frame & Windows menu and opens the Nested Frames exercise, then verifies the page header

Starting URL: https://demoqa.com/

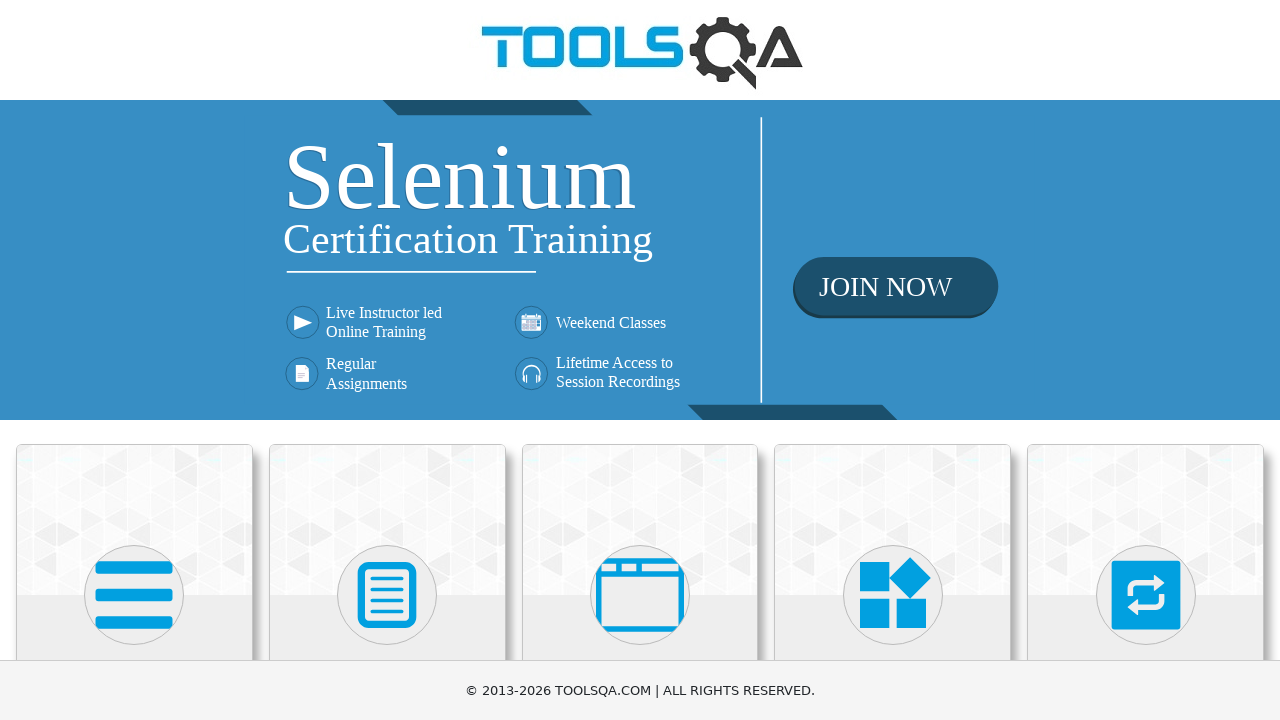

Clicked on Alerts, Frame & Windows menu at (640, 360) on text=Alerts, Frame & Windows
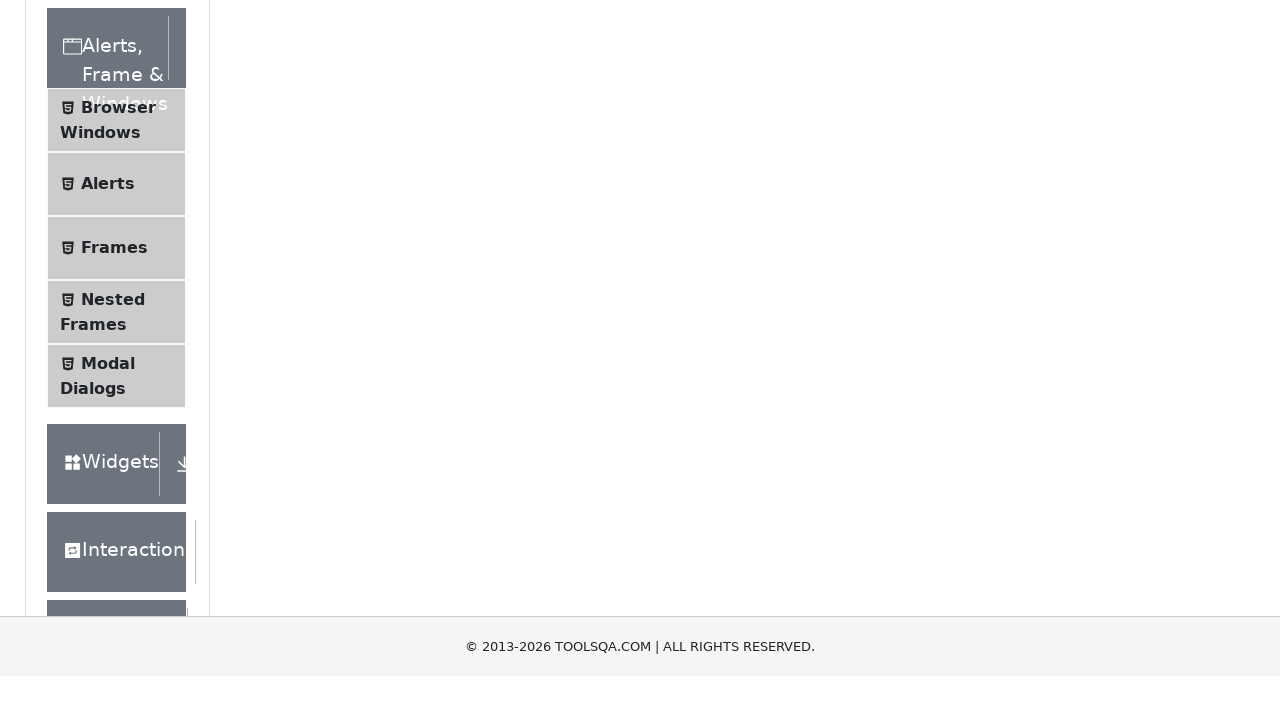

Clicked on Nested Frames exercise in the sidebar at (113, 616) on text=Nested Frames
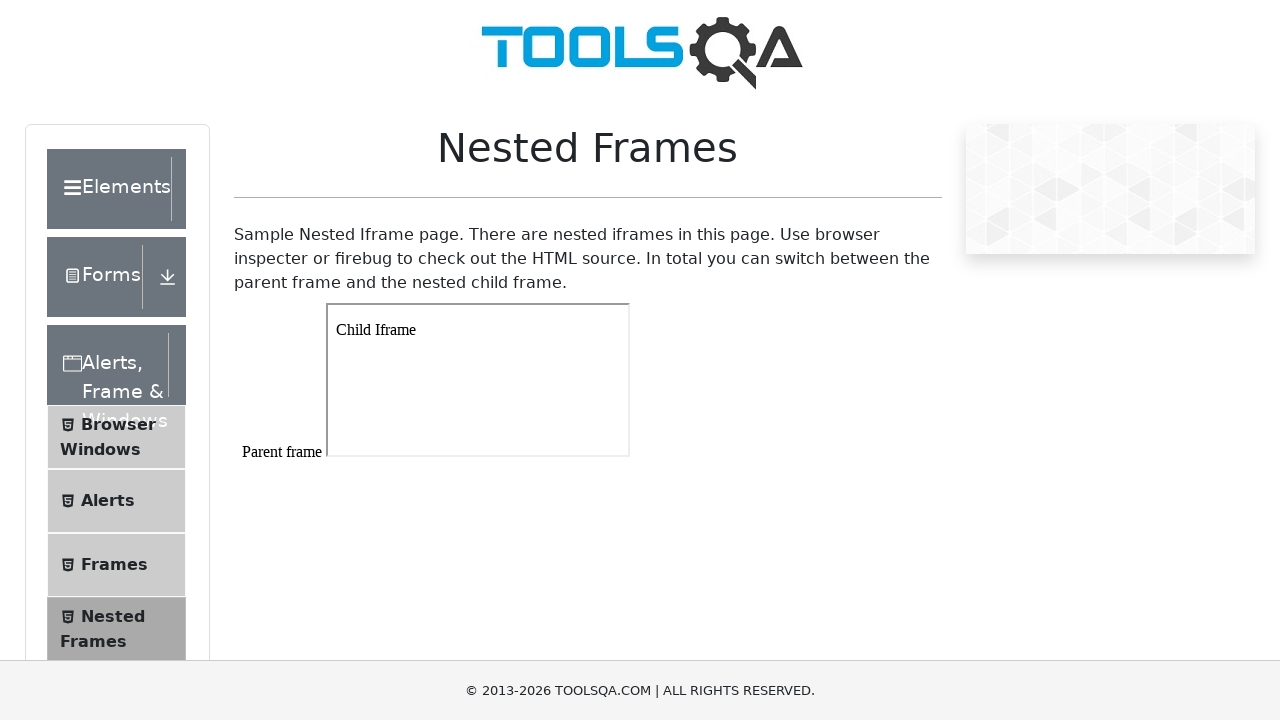

Verified the Nested Frames page header is displayed
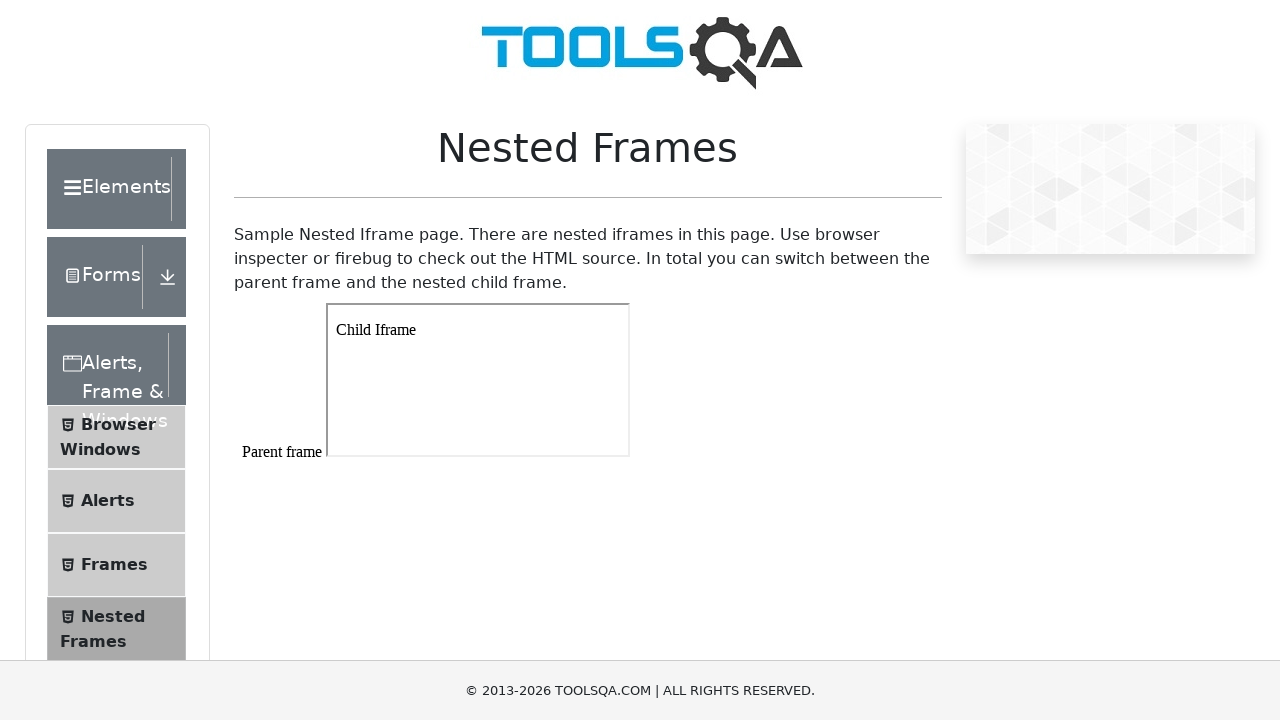

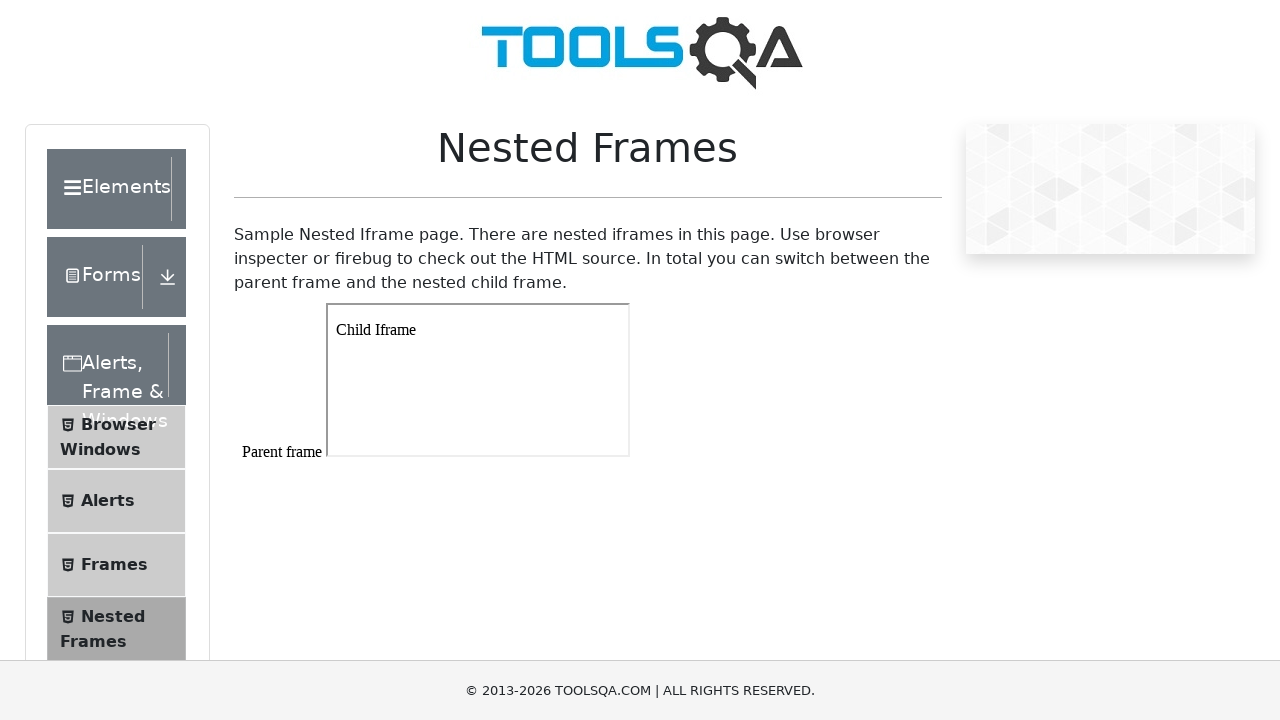